Tests table sorting functionality and searches for a specific item's price by navigating through pagination

Starting URL: https://rahulshettyacademy.com/seleniumPractise/#/offers/

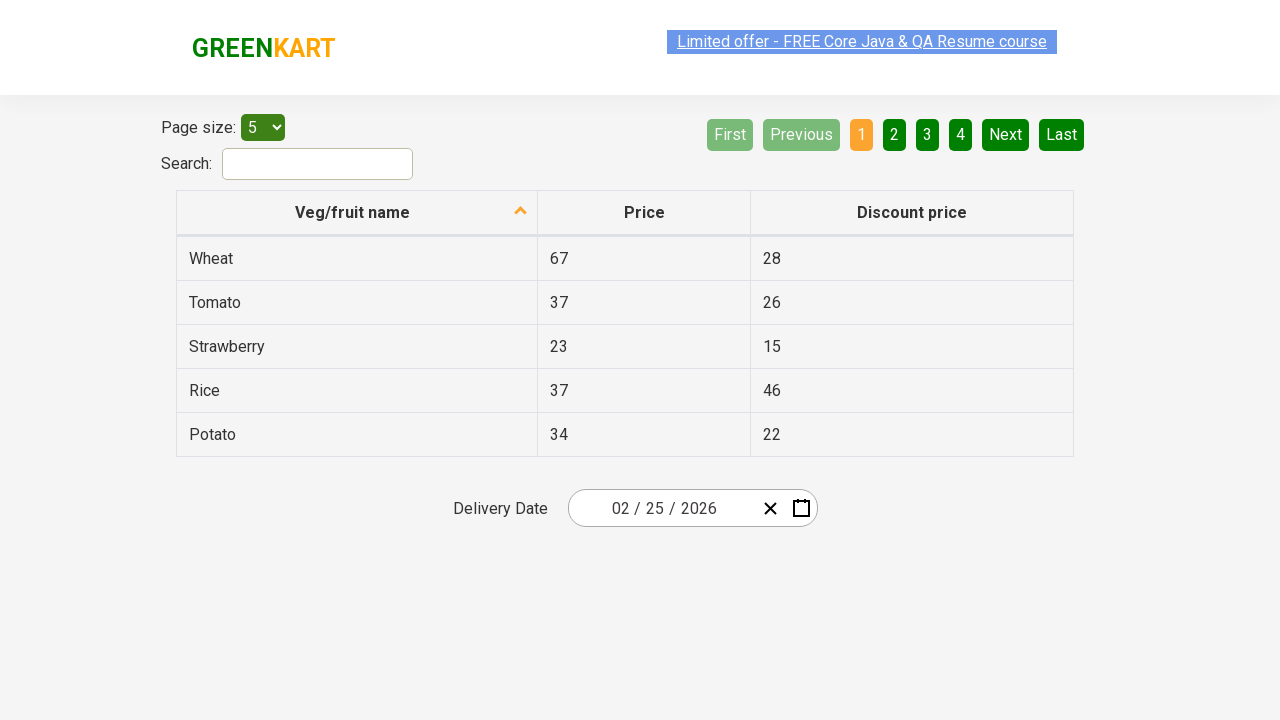

Clicked first column header to sort table at (357, 213) on xpath=//tr/th[1]
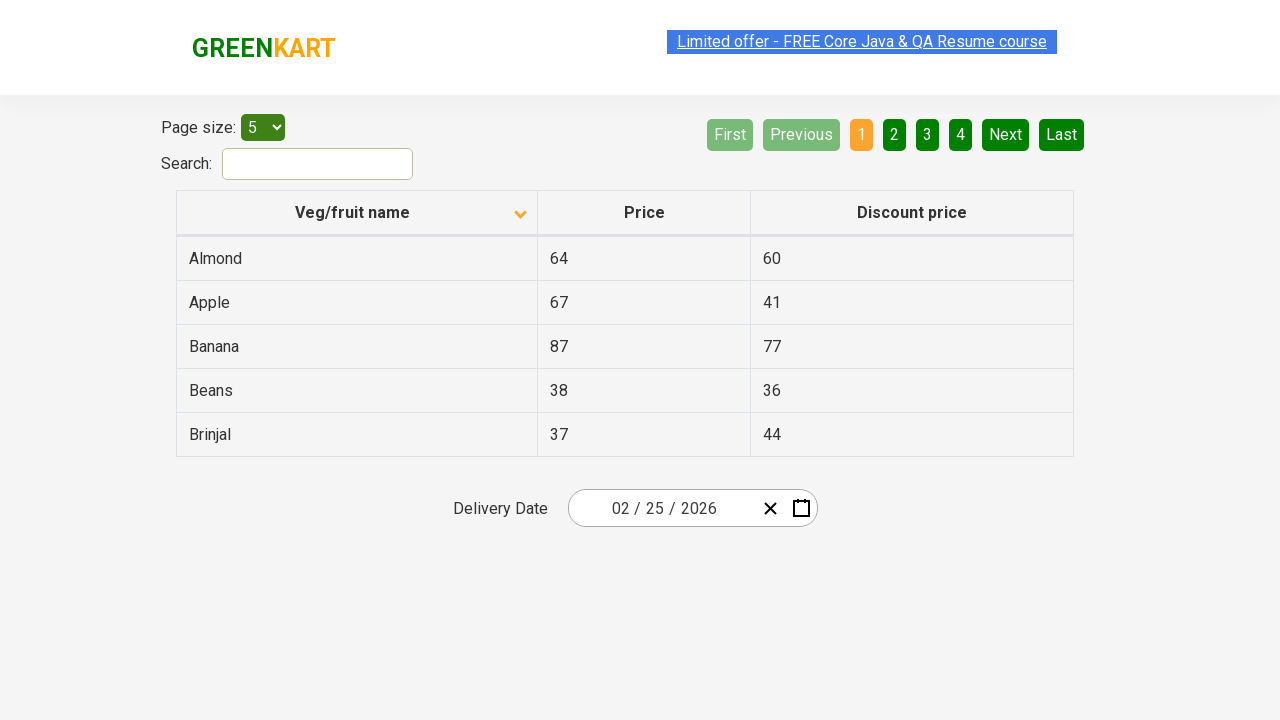

Retrieved all items from first column
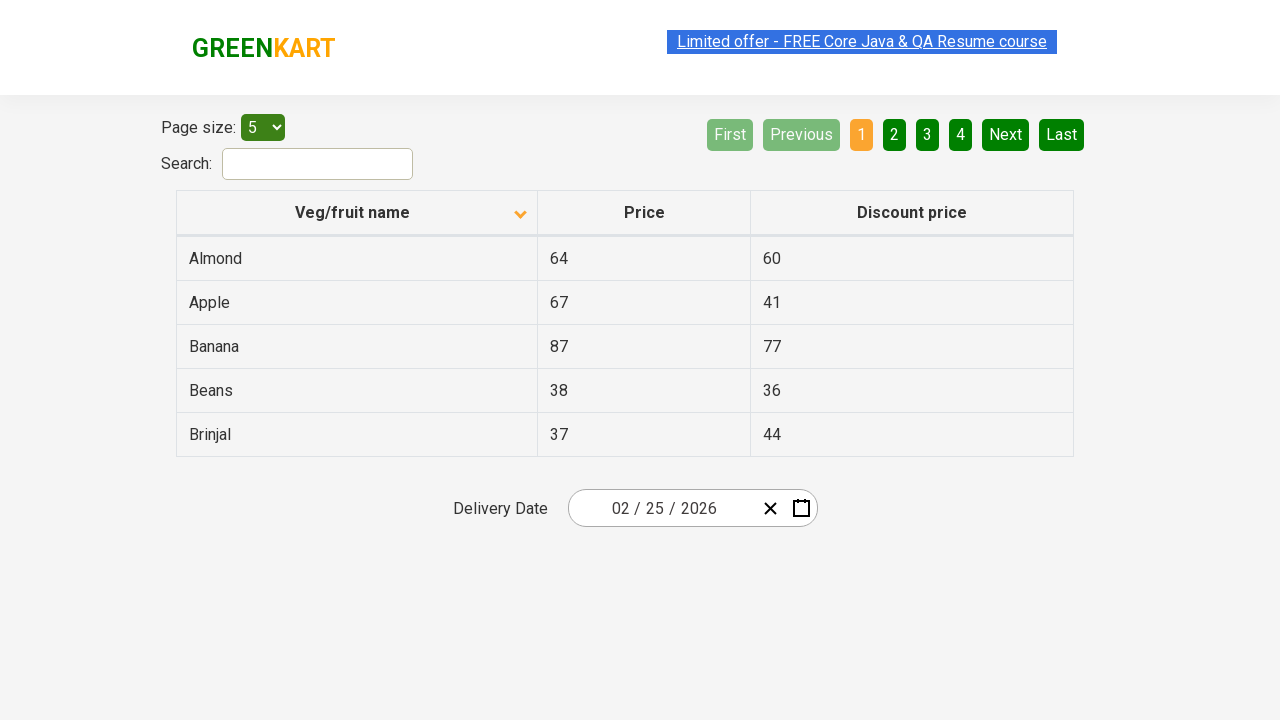

Searched for 'Wheat' item on current page
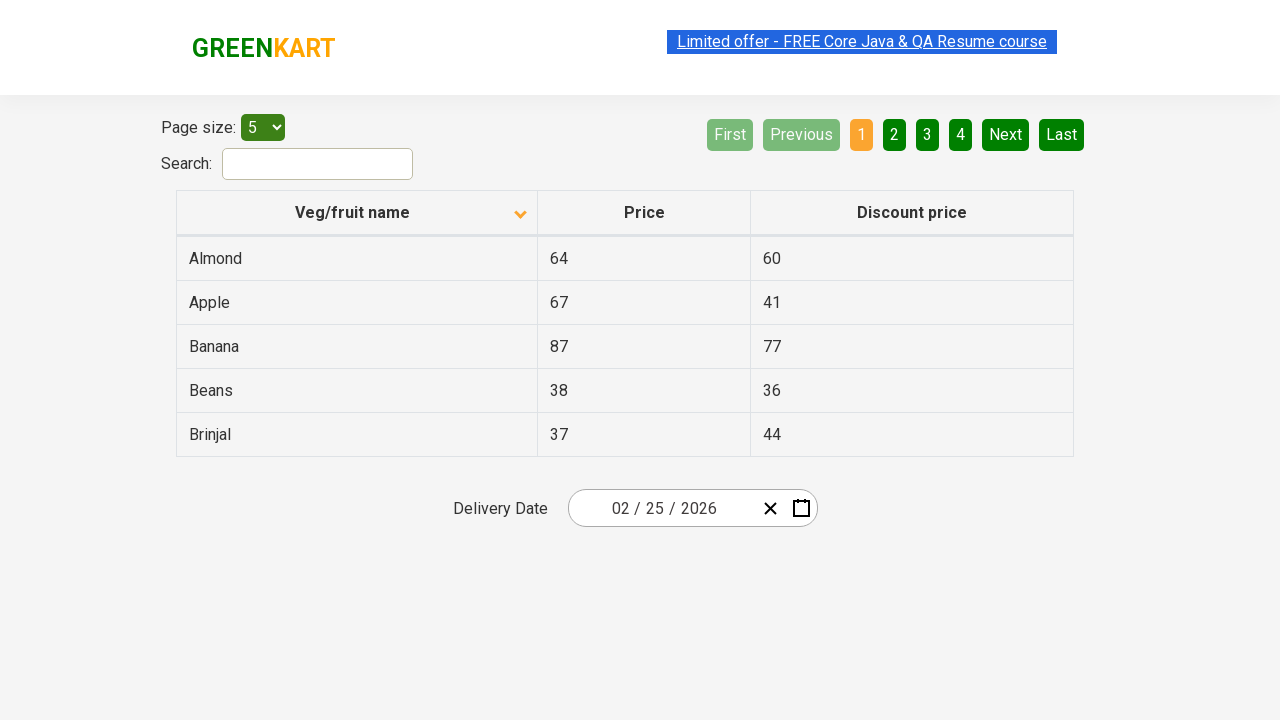

Clicked 'Next' button to navigate to next page at (1006, 134) on xpath=//a[@aria-label='Next']
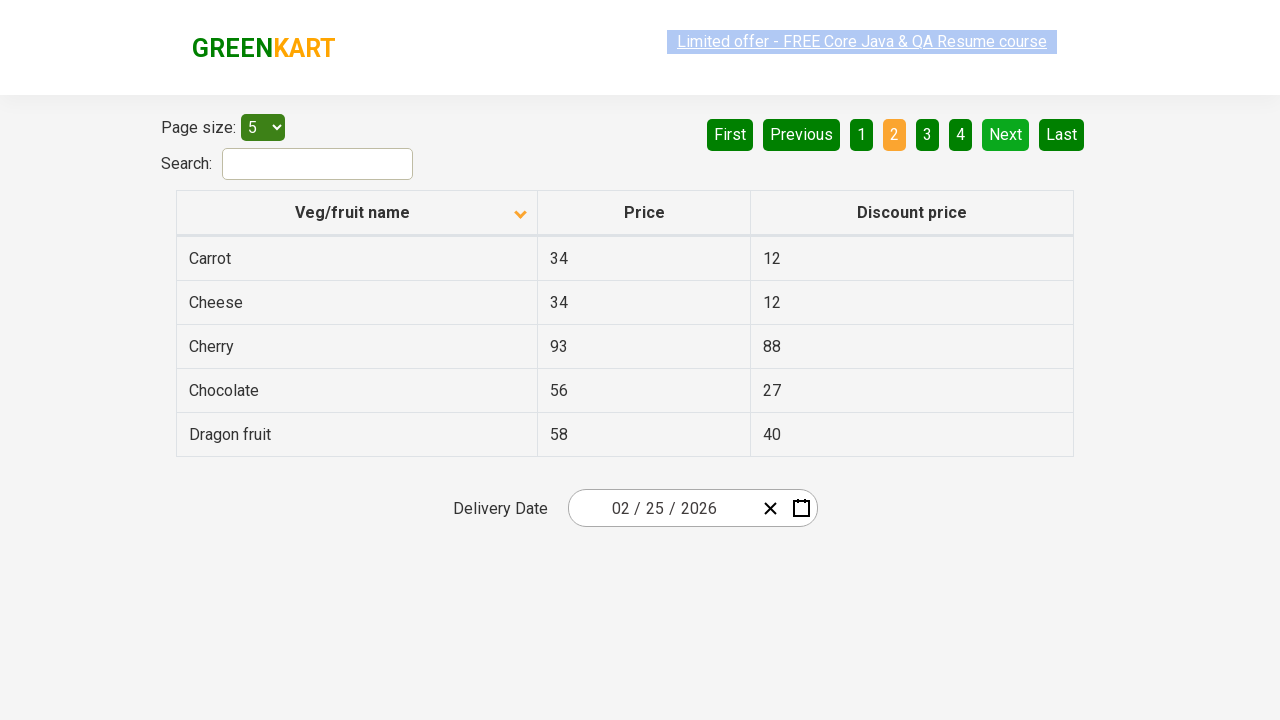

Searched for 'Wheat' item on current page
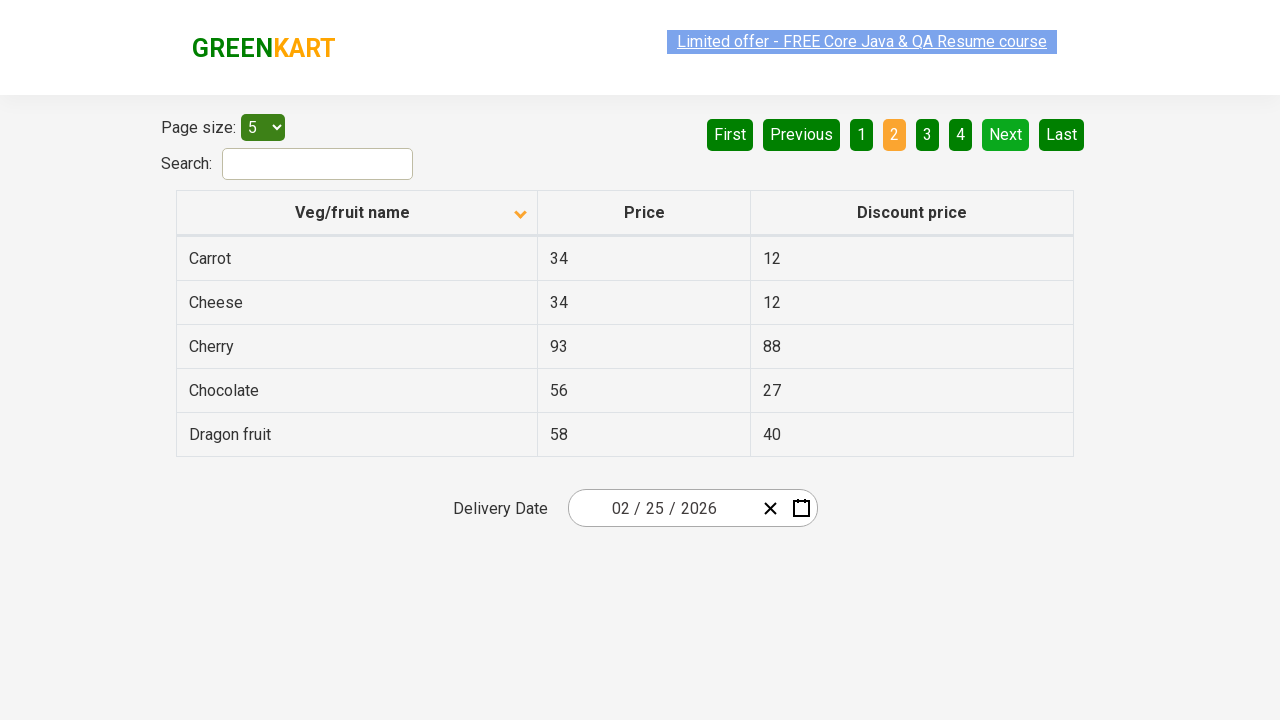

Clicked 'Next' button to navigate to next page at (1006, 134) on xpath=//a[@aria-label='Next']
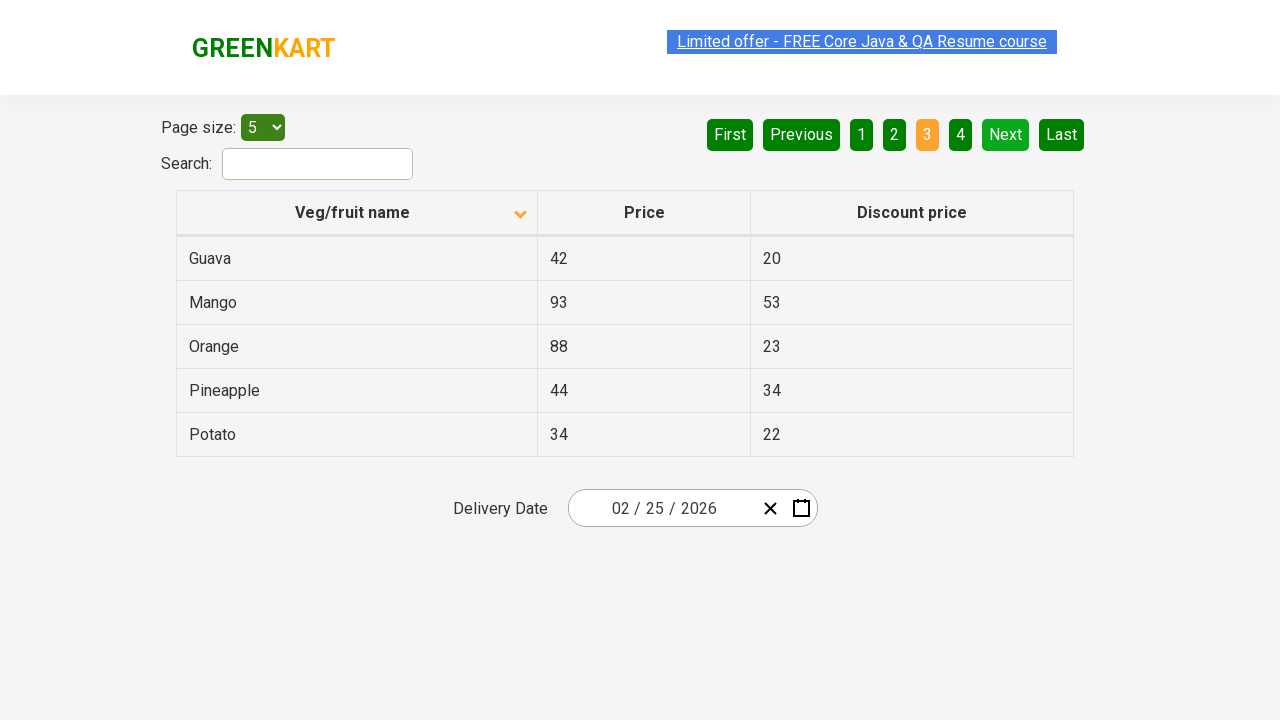

Searched for 'Wheat' item on current page
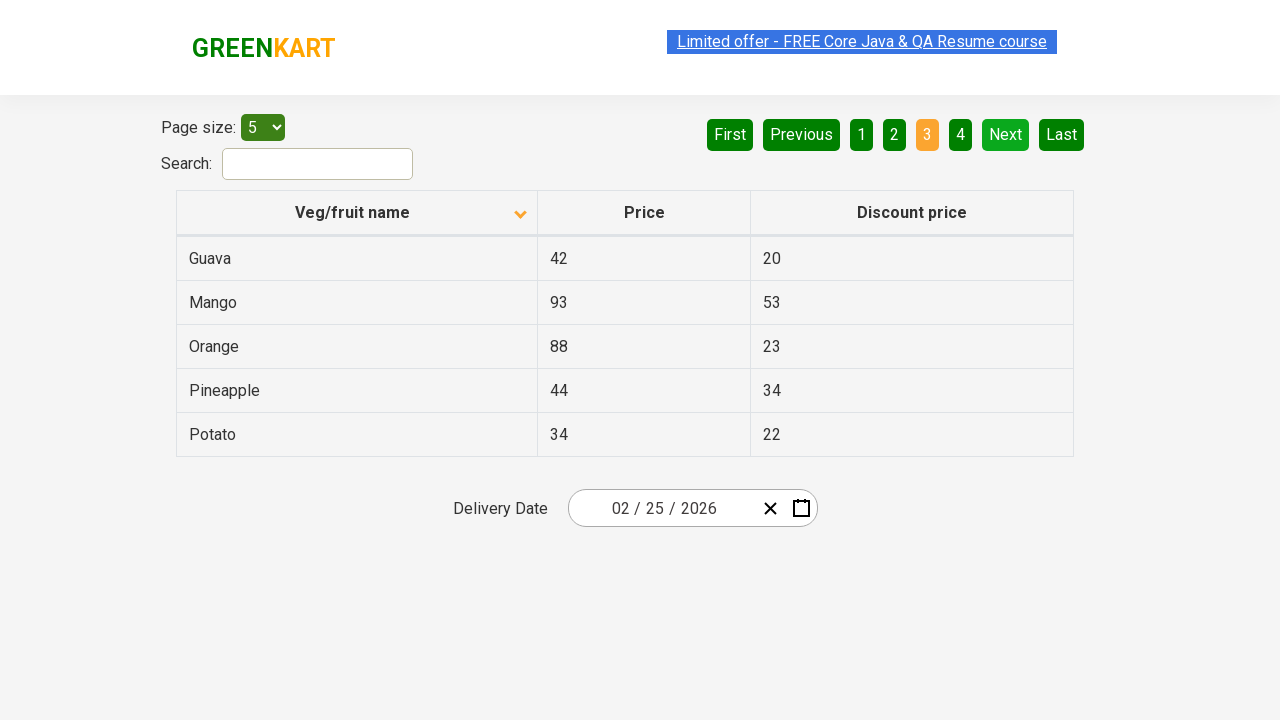

Clicked 'Next' button to navigate to next page at (1006, 134) on xpath=//a[@aria-label='Next']
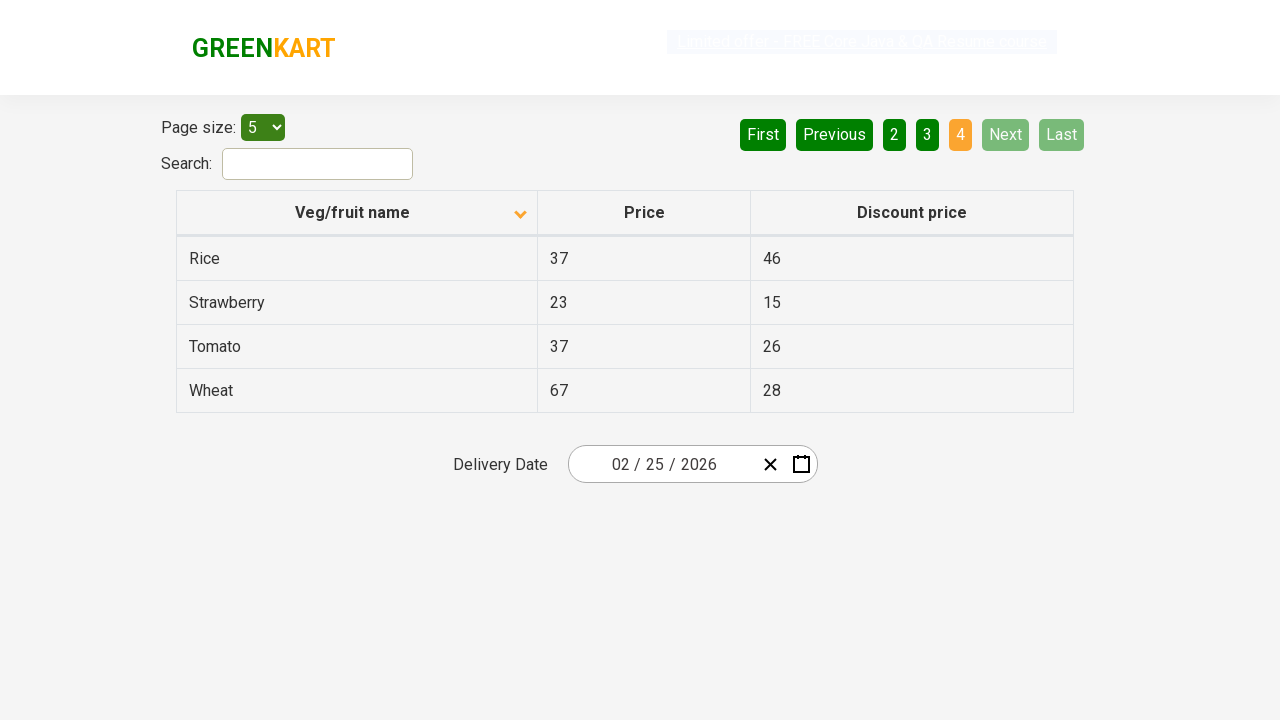

Searched for 'Wheat' item on current page
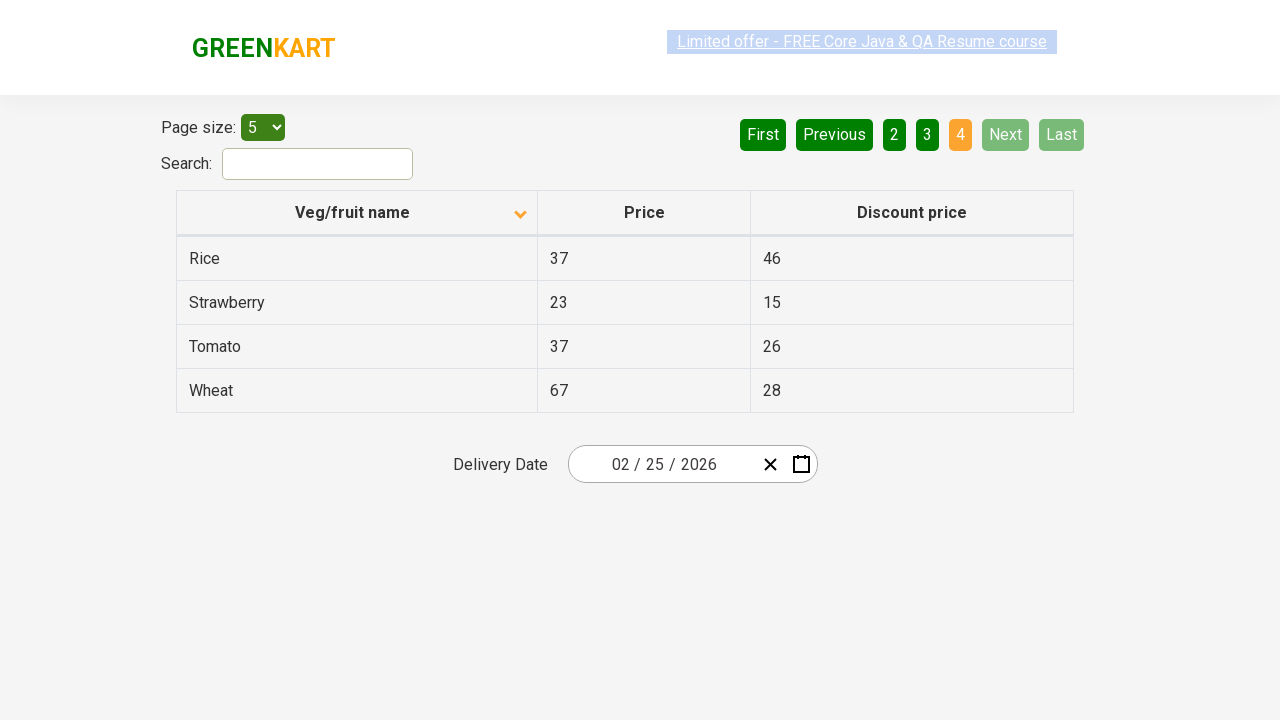

Found 'Wheat' item with price: 67
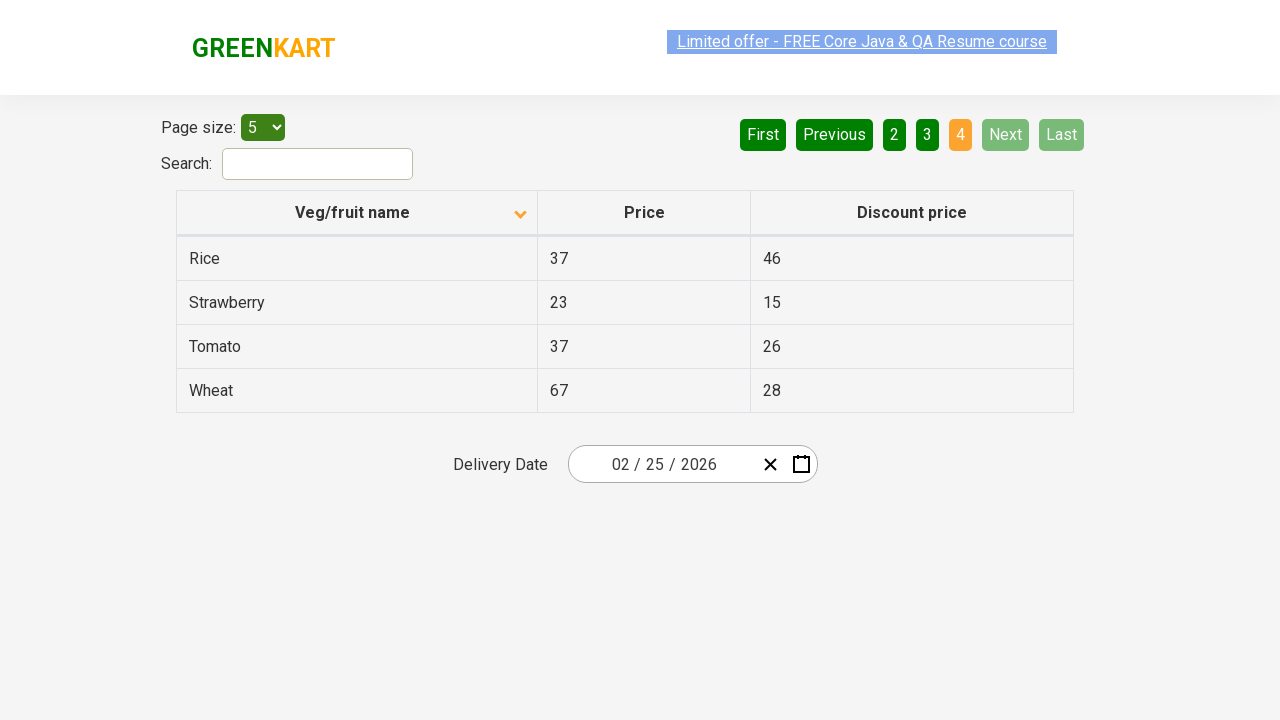

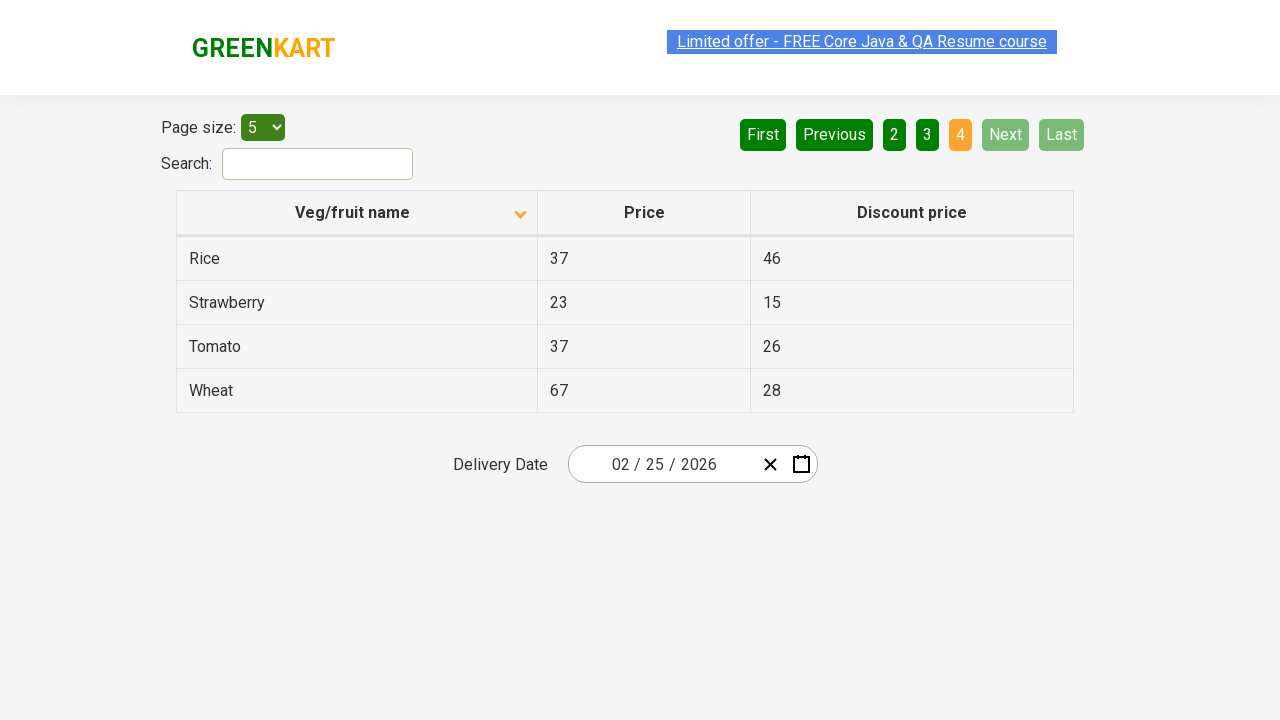